Tests the add-to-cart functionality on a grocery shopping practice site by searching for products, verifying search results, adding items to cart by clicking buttons and iterating through product list, and validating the brand logo text.

Starting URL: https://rahulshettyacademy.com/seleniumPractise/#/

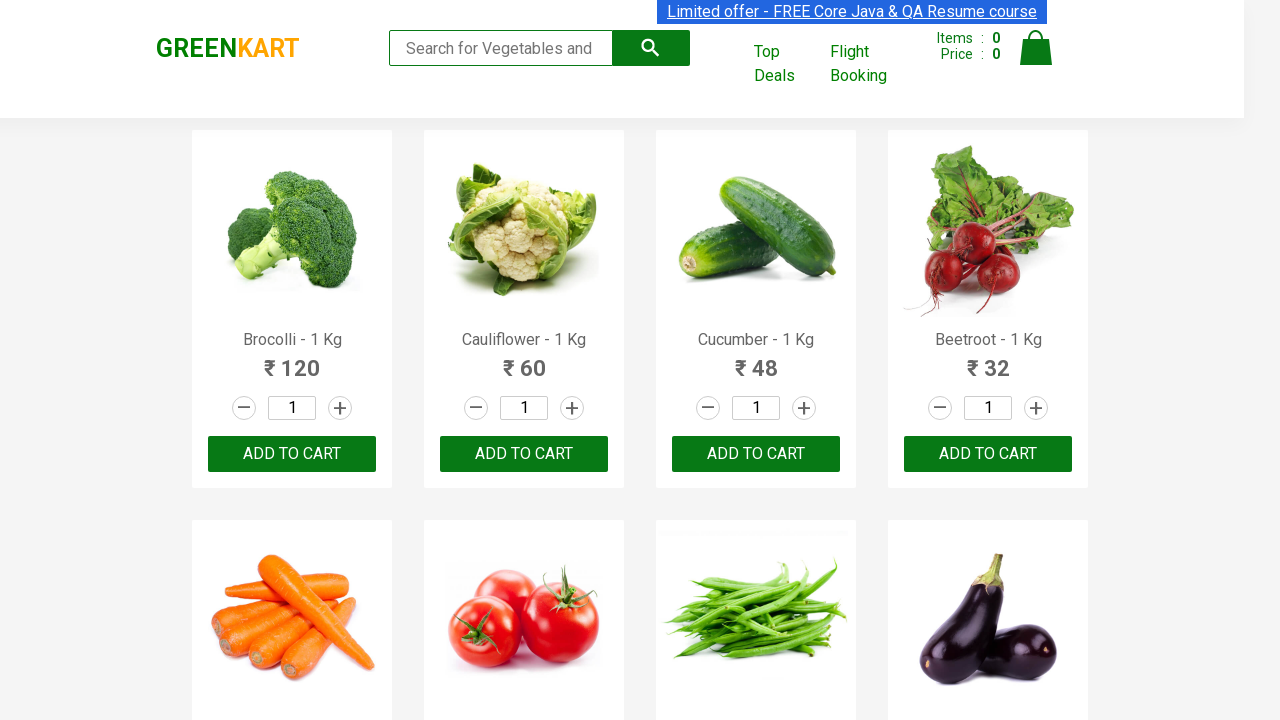

Filled search field with 'ca' on .search-keyword
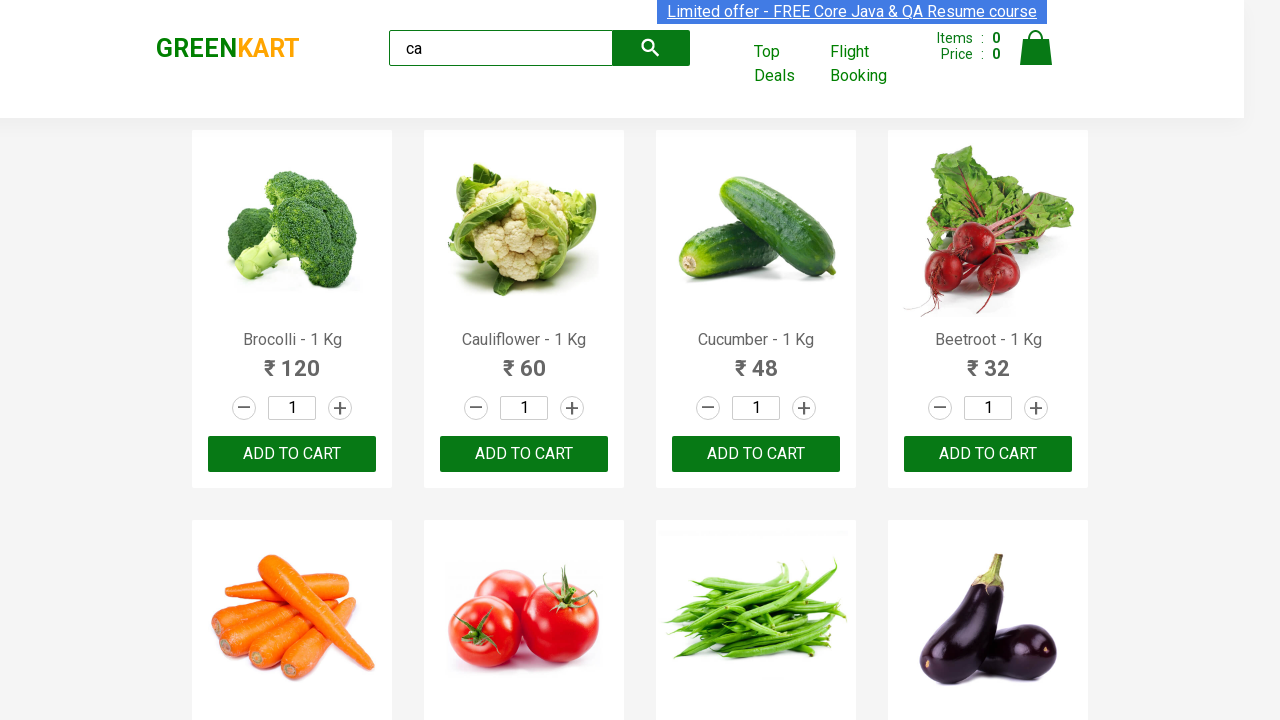

Waited 2 seconds for search results to load
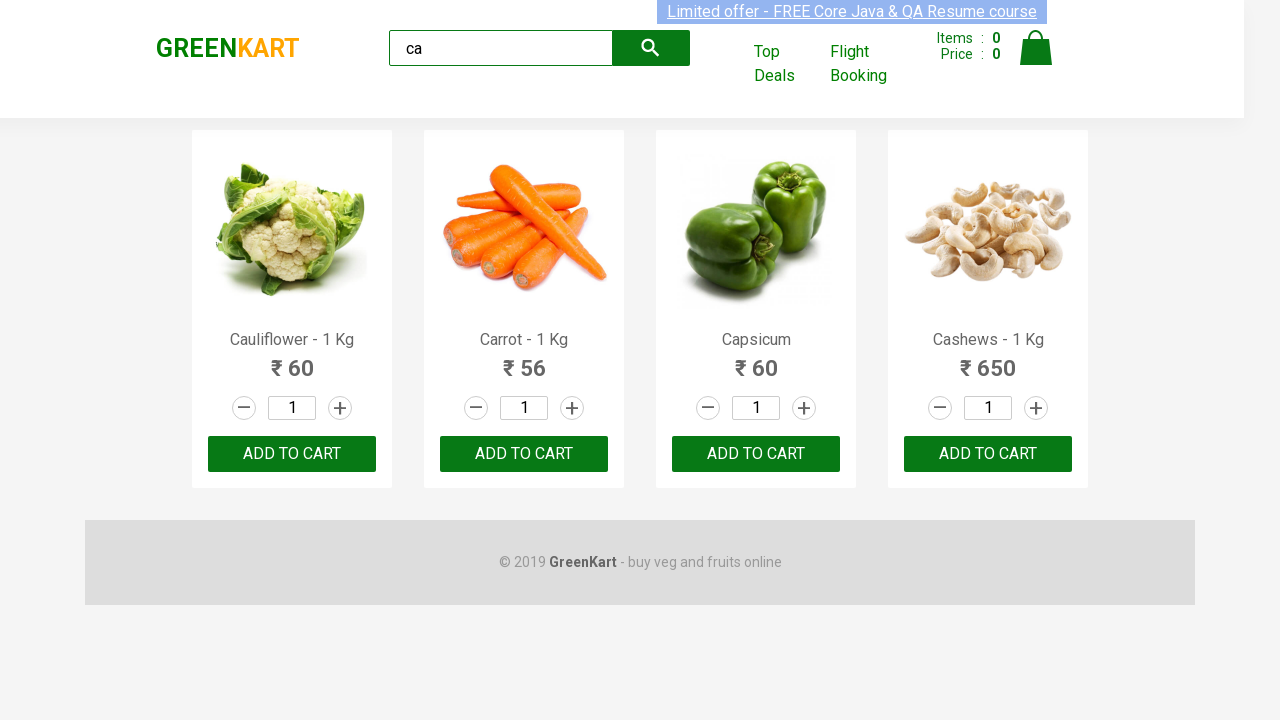

Waited for visible products to load
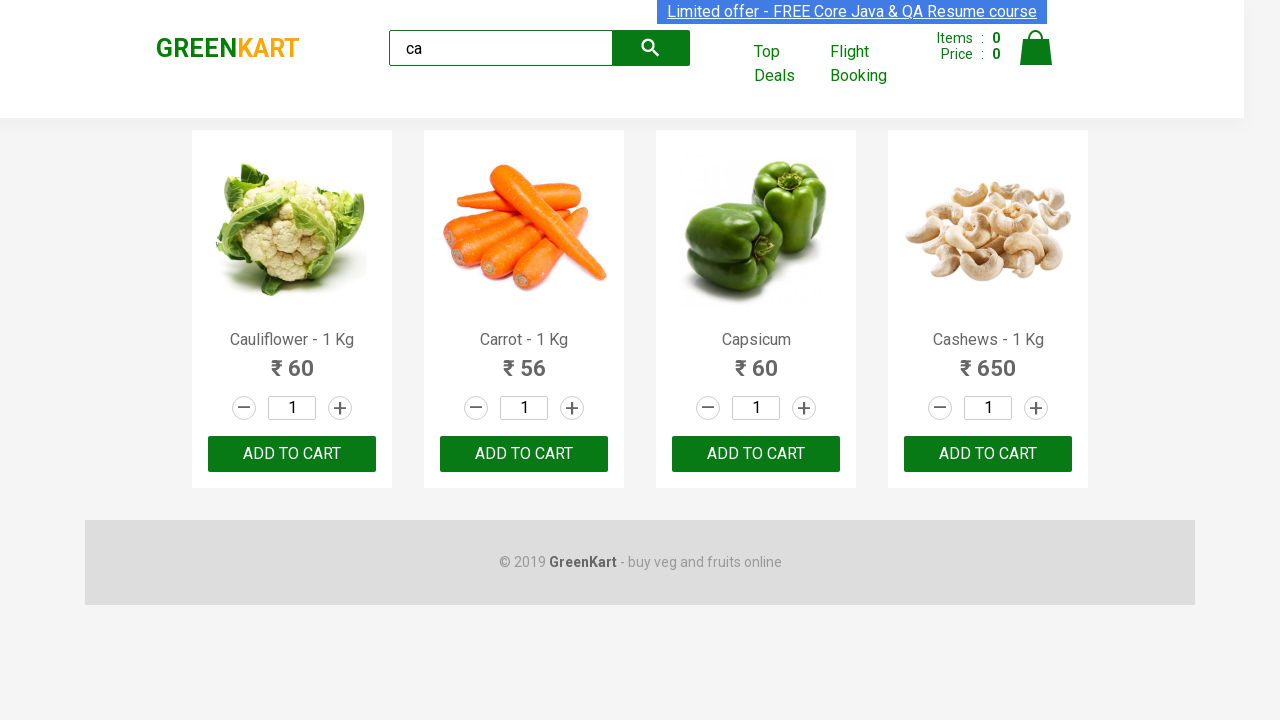

Located all visible products
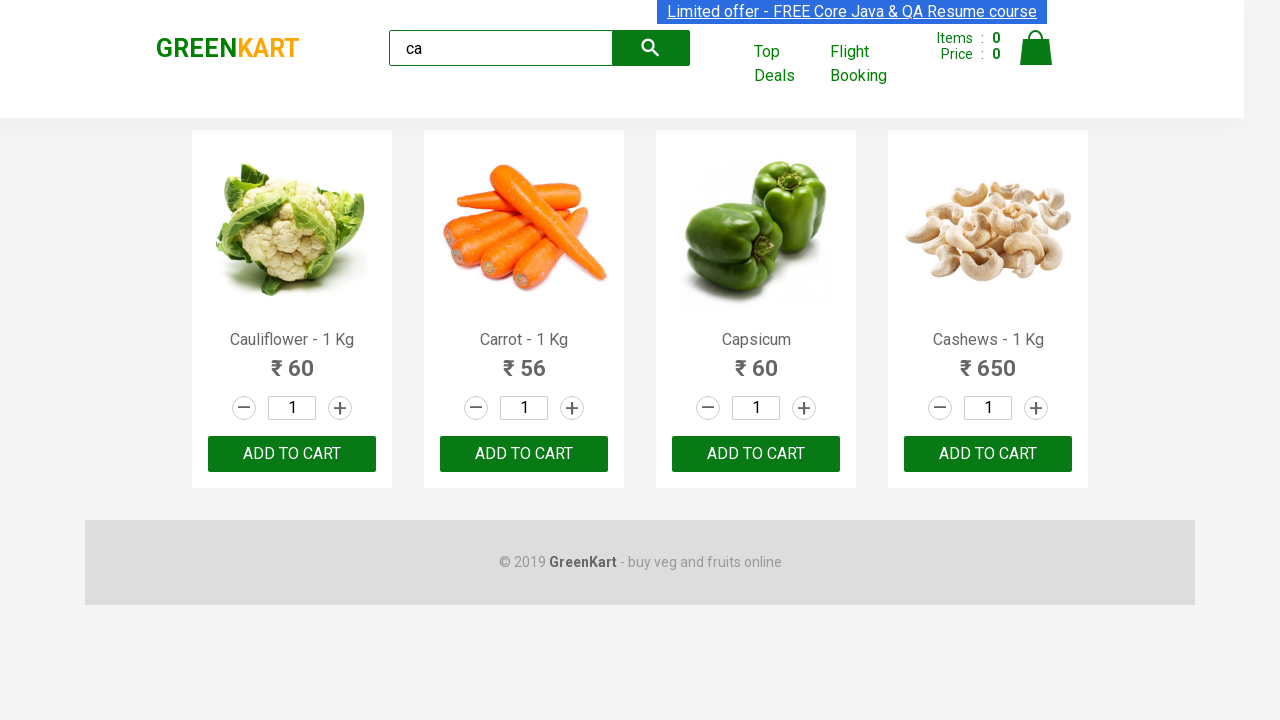

Verified 4 visible products are displayed
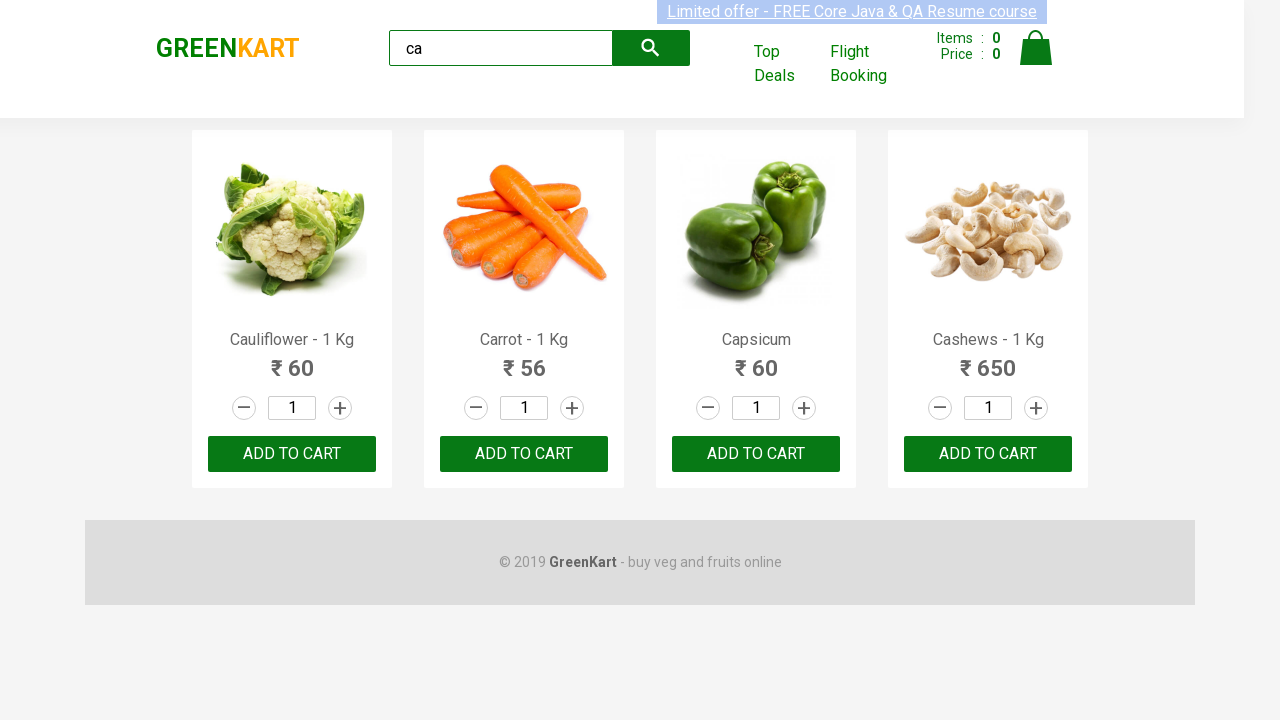

Clicked ADD TO CART button on 3rd product at (756, 454) on .products .product >> nth=2 >> button:has-text('ADD TO CART')
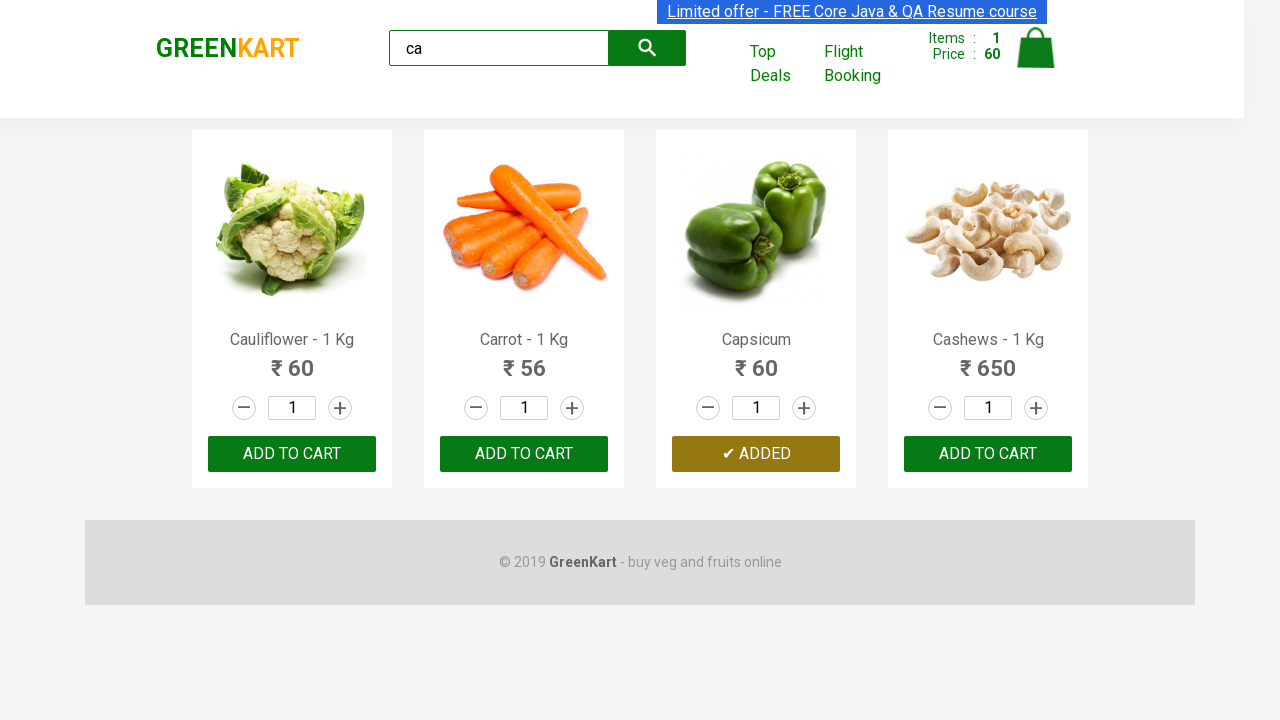

Located all products for iteration
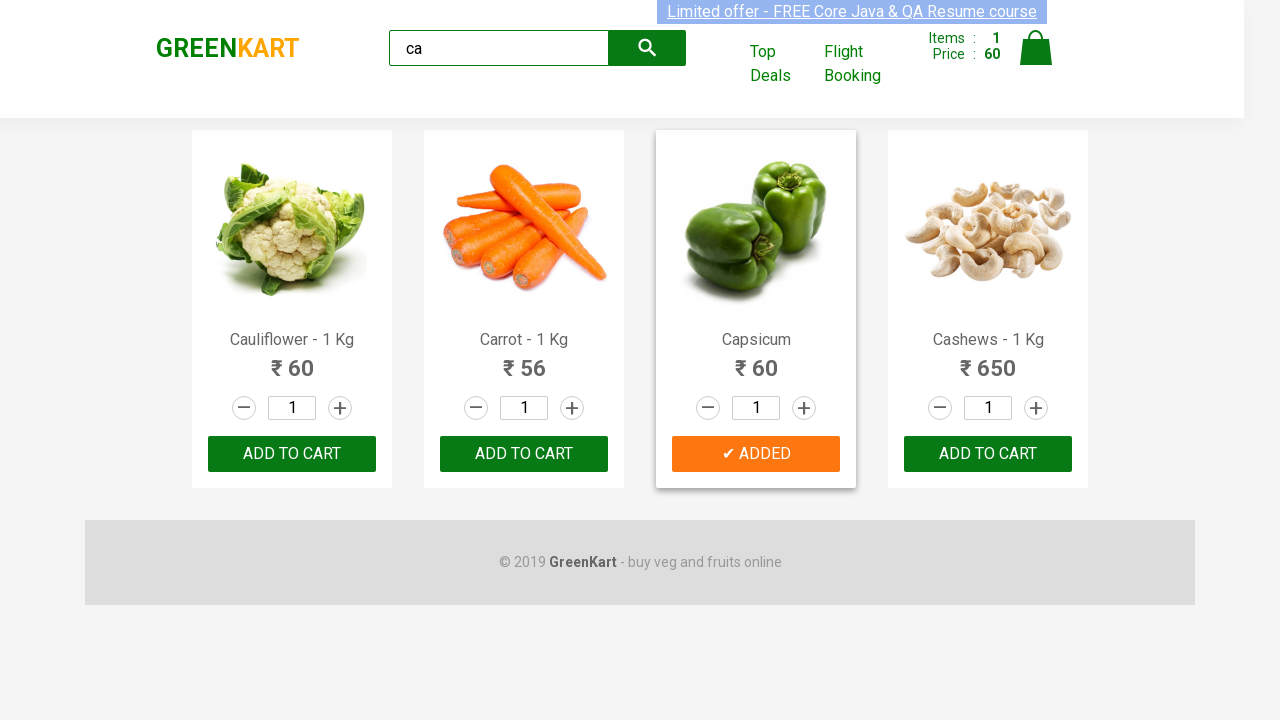

Found 4 products in the list
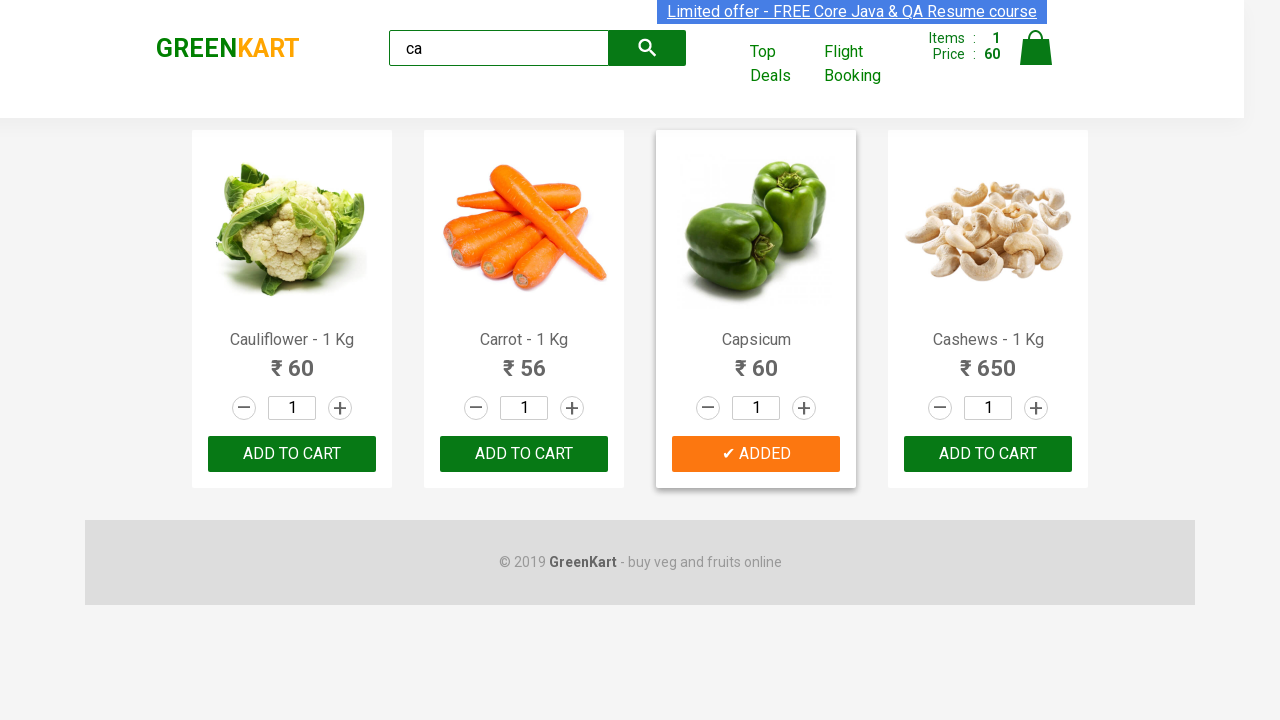

Retrieved product name: Cauliflower - 1 Kg
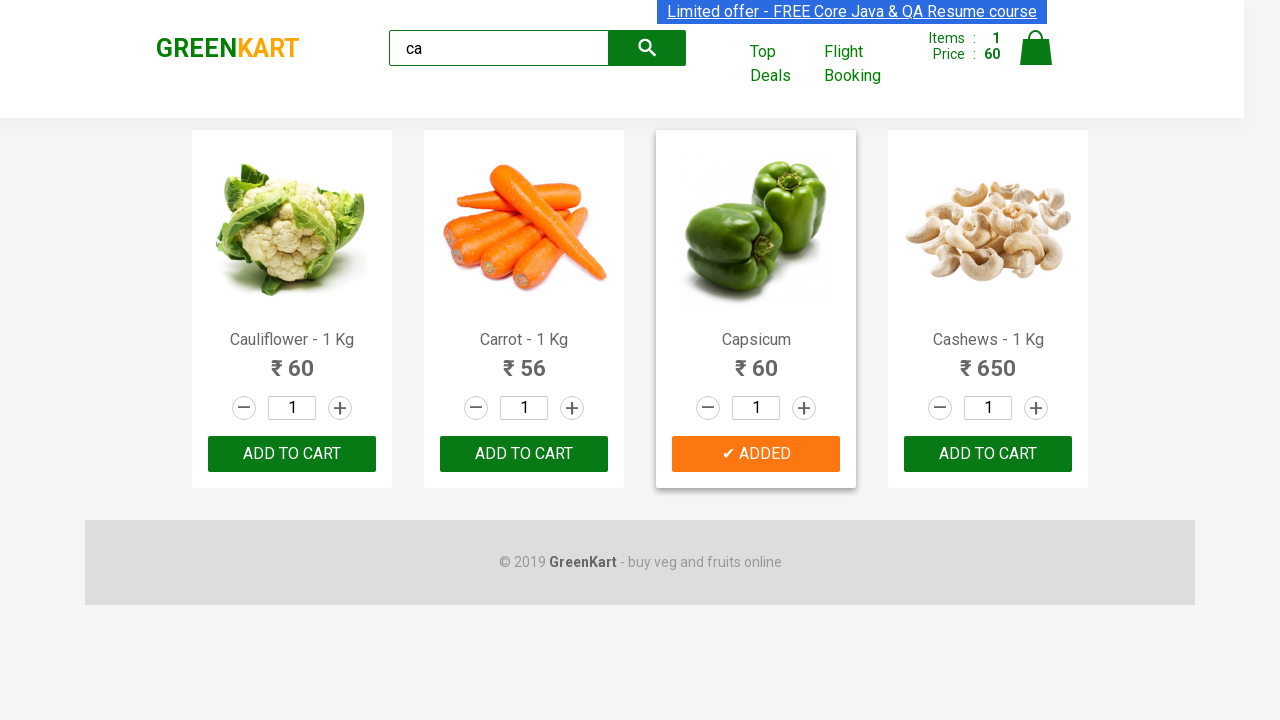

Retrieved product name: Carrot - 1 Kg
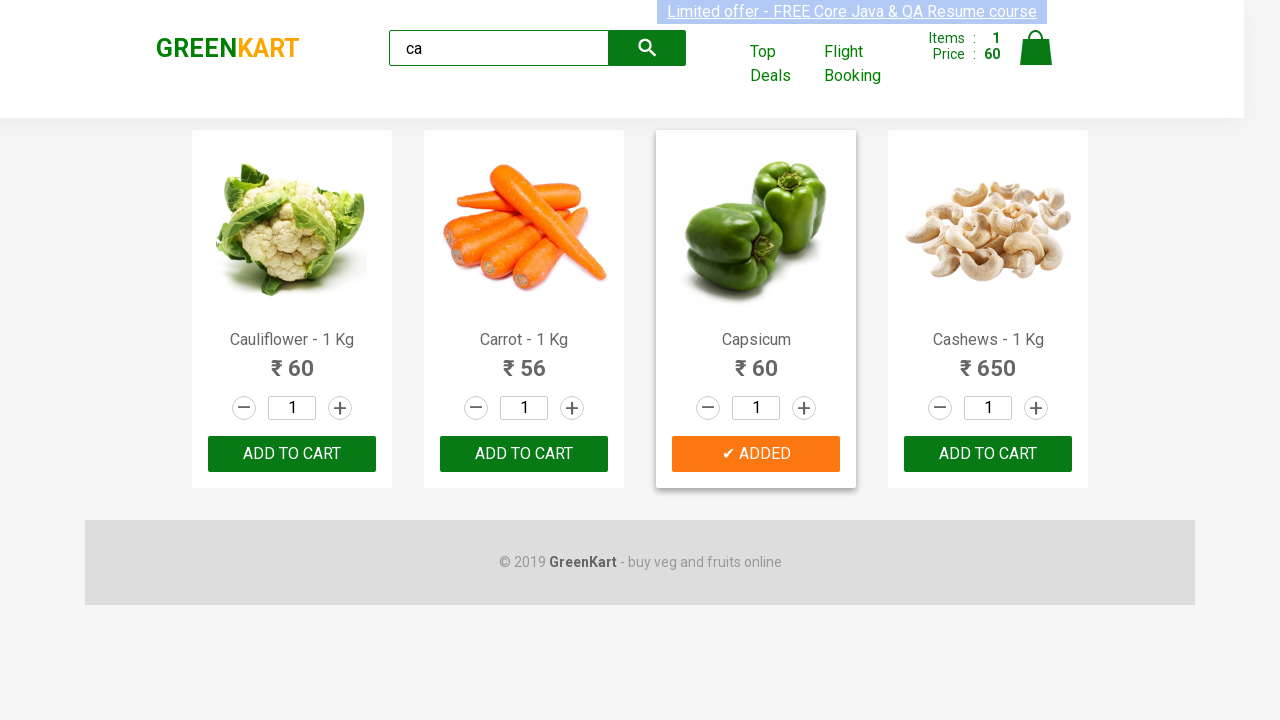

Retrieved product name: Capsicum
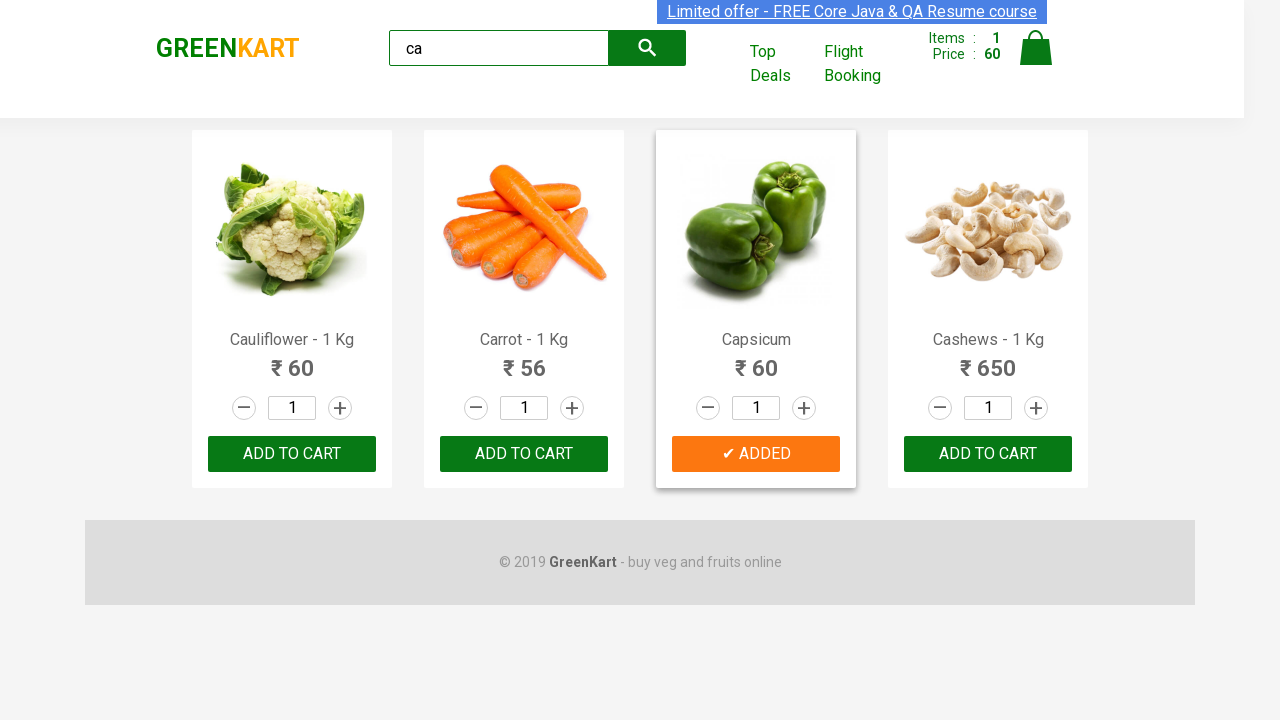

Retrieved product name: Cashews - 1 Kg
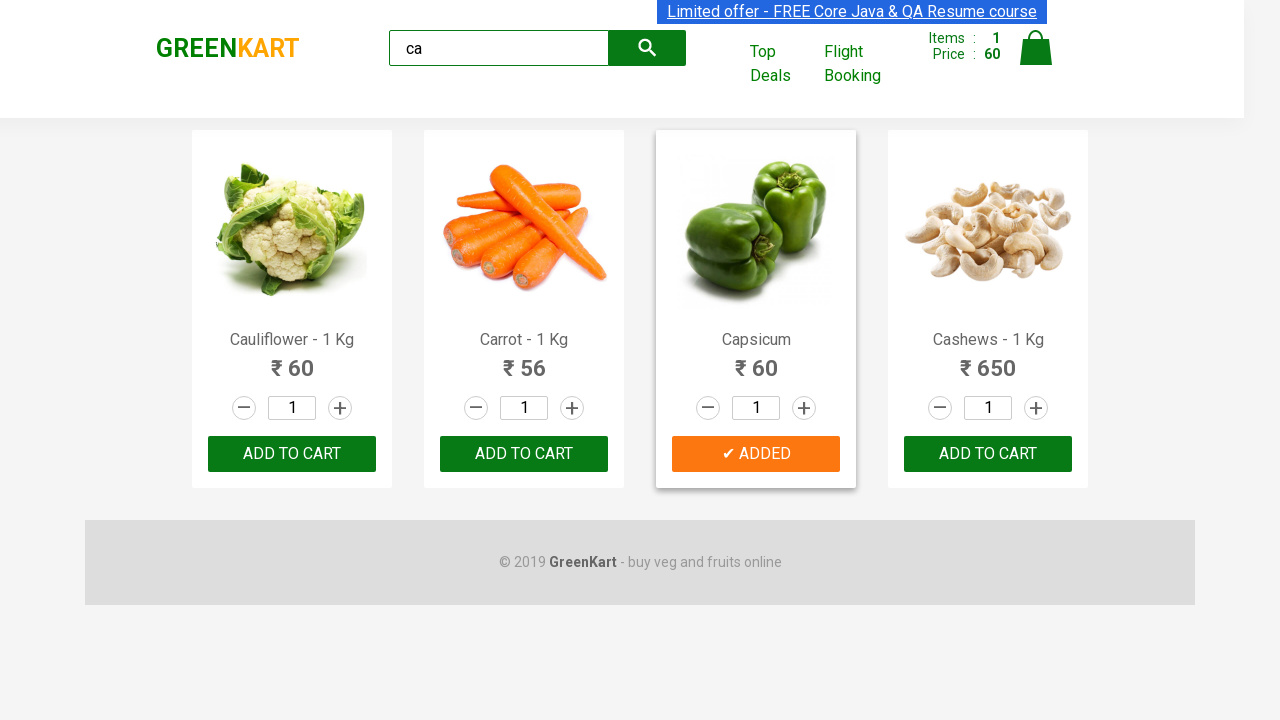

Clicked ADD TO CART button for Cashews product at (988, 454) on .products .product >> nth=3 >> button
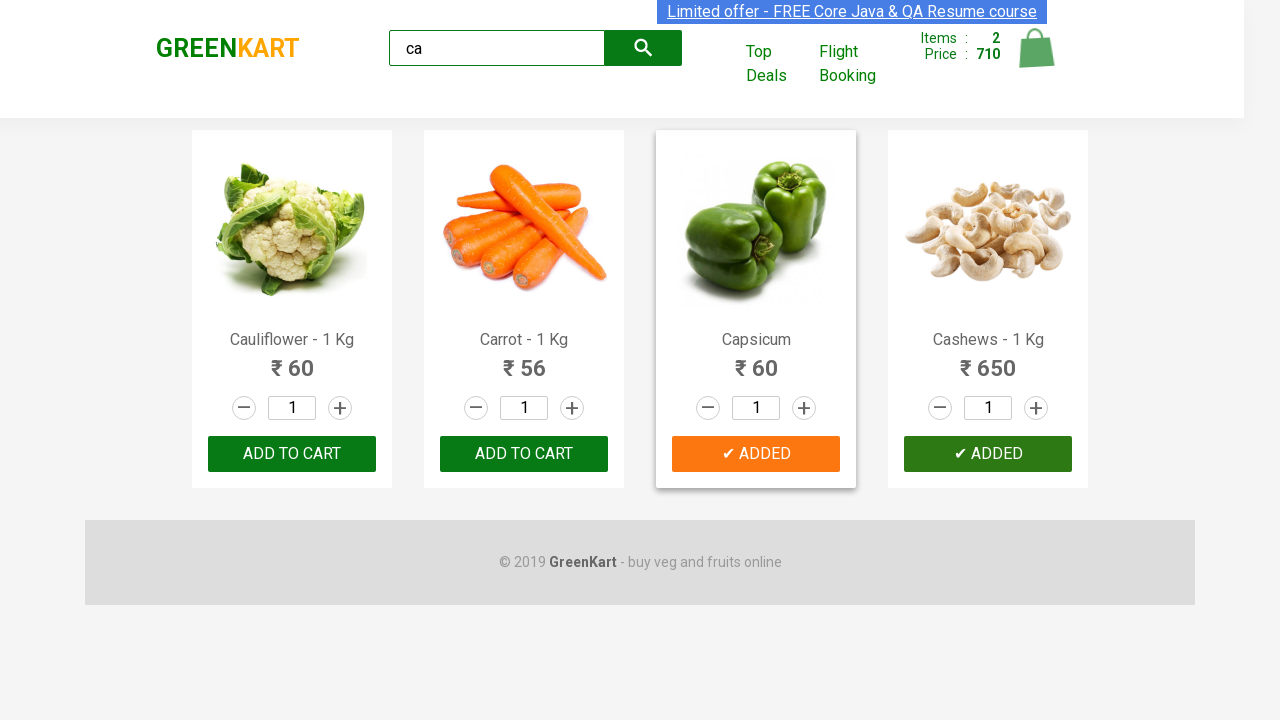

Located brand element
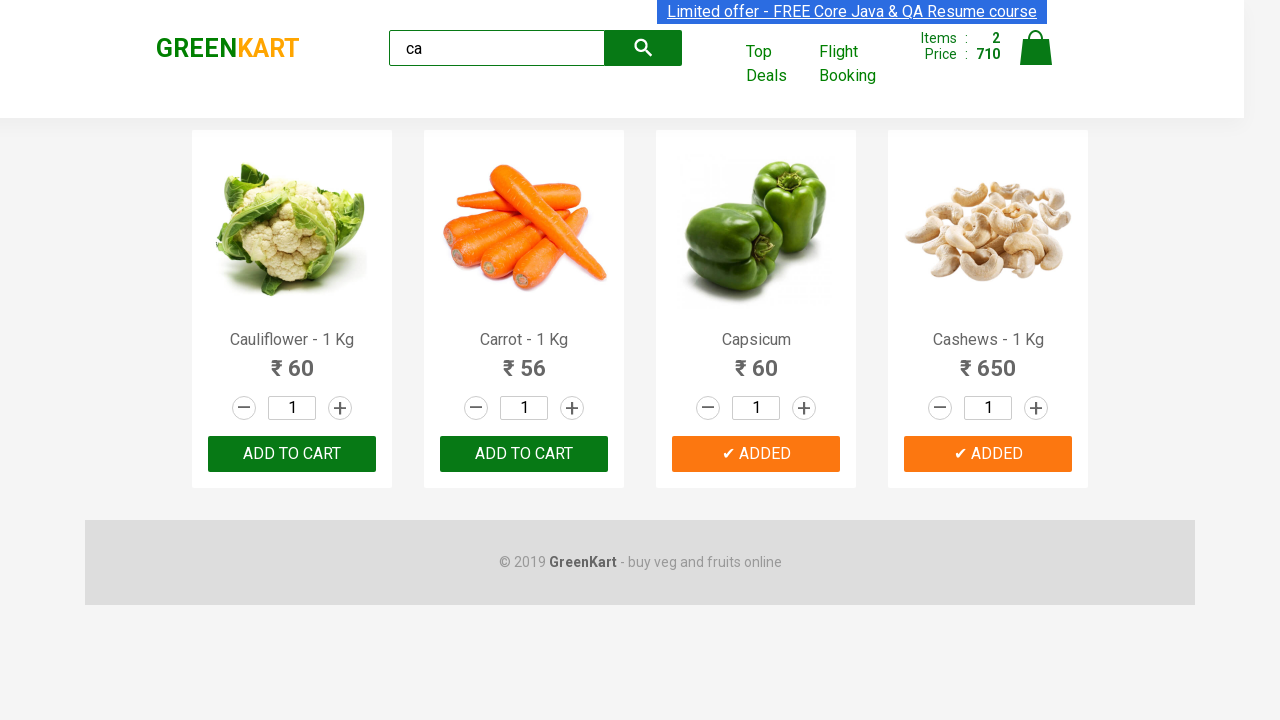

Verified brand logo text is 'GREENKART'
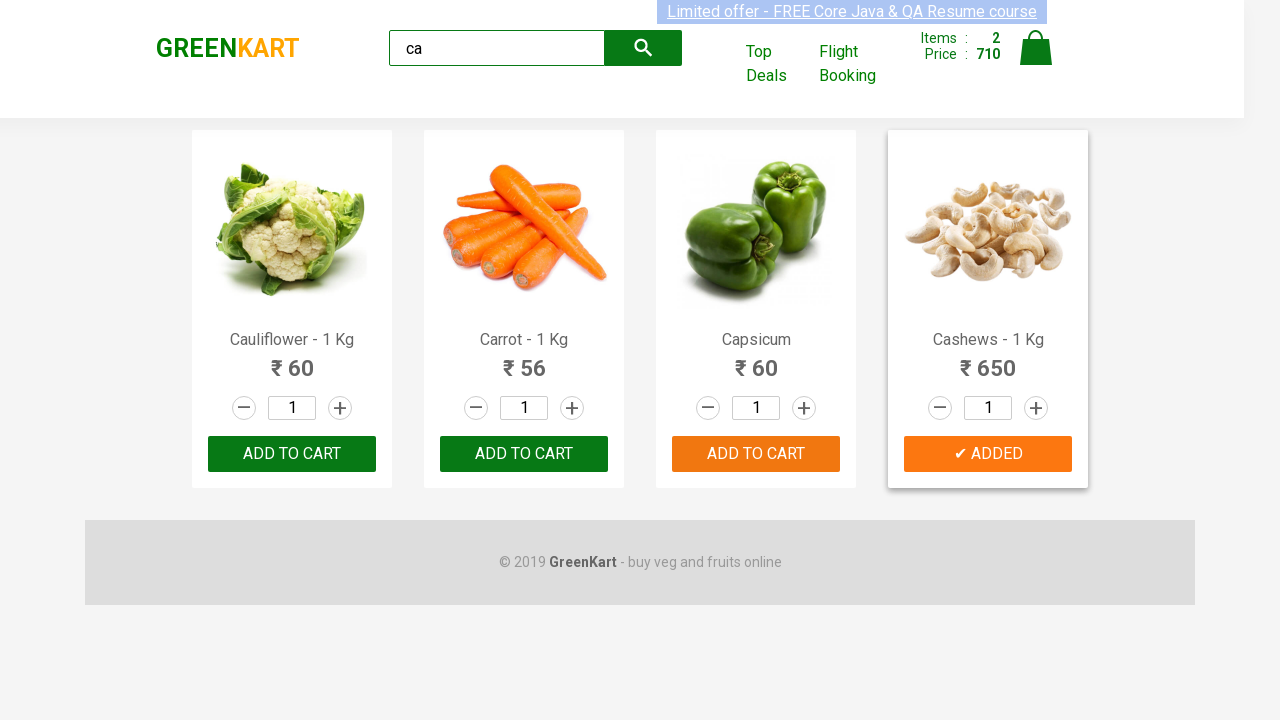

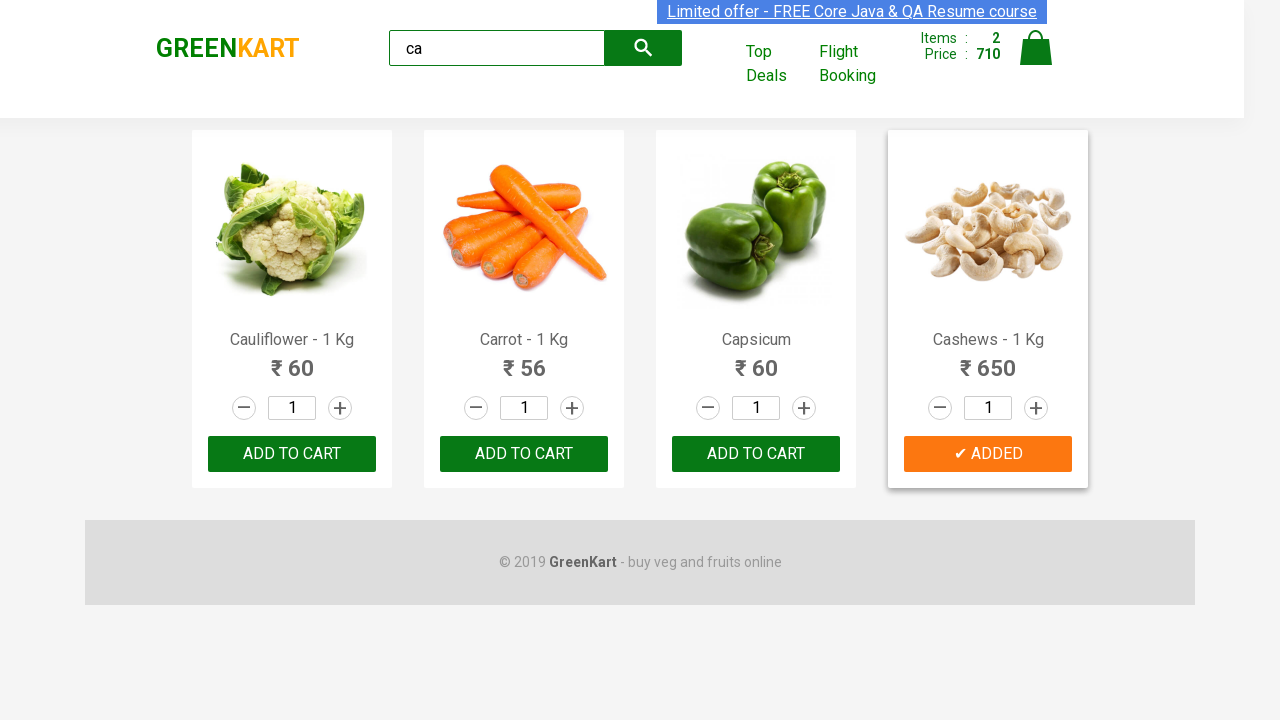